Tests the 7-Eleven Taiwan store locator by selecting Keelung city and Zhongzheng district, then scrolling to load the store list results.

Starting URL: https://emap.pcsc.com.tw/emap.aspx#

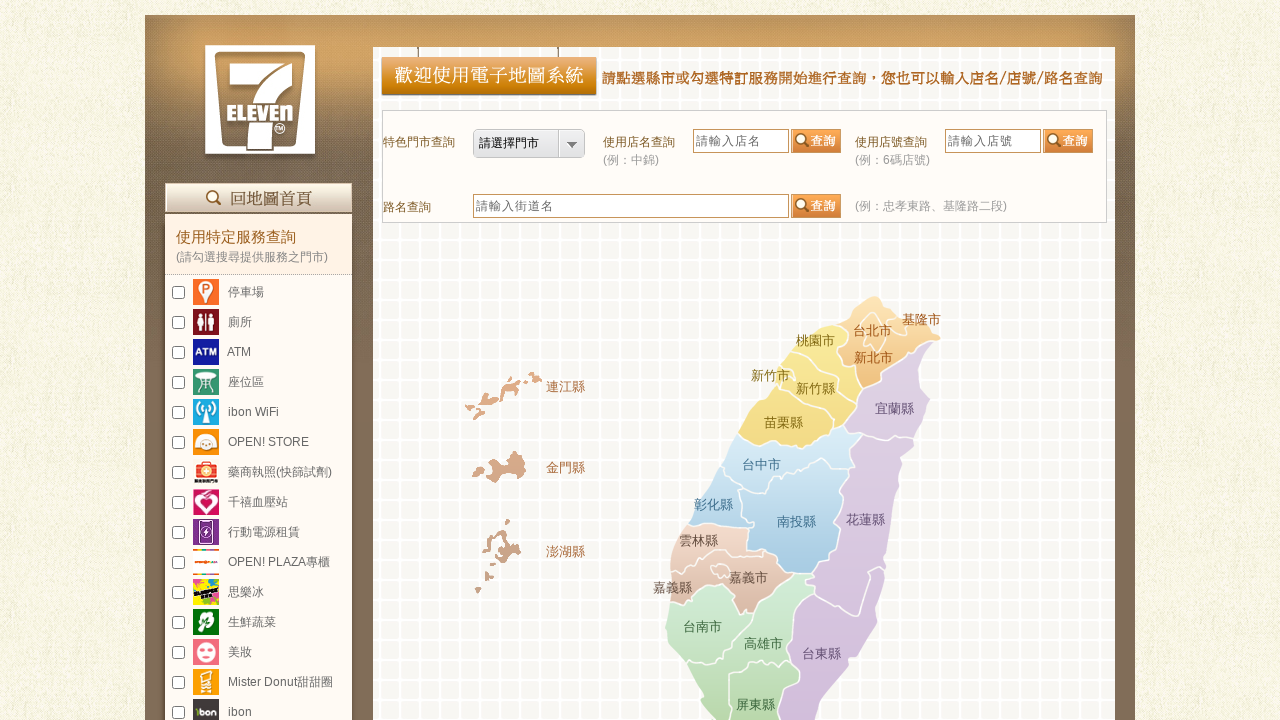

Clicked on Keelung city button at (922, 320) on xpath=//*[@id="maplink_keelung"]
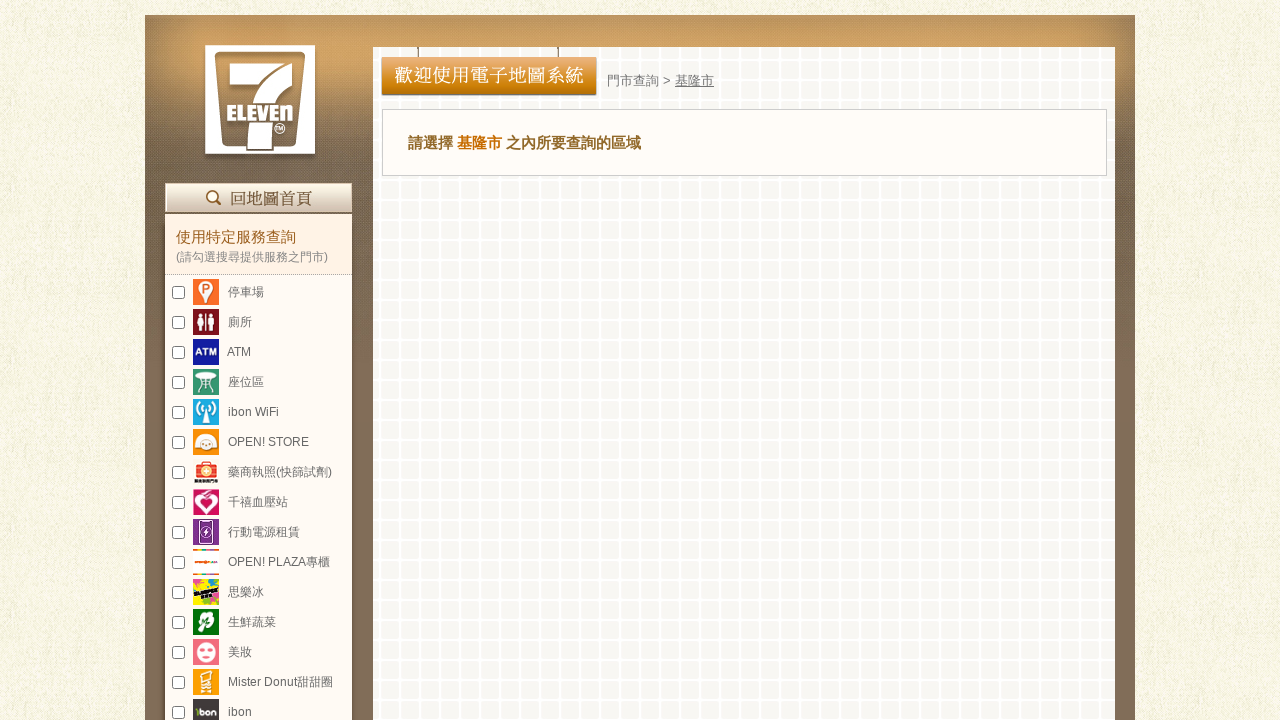

District options loaded and Zhongzheng district selector appeared
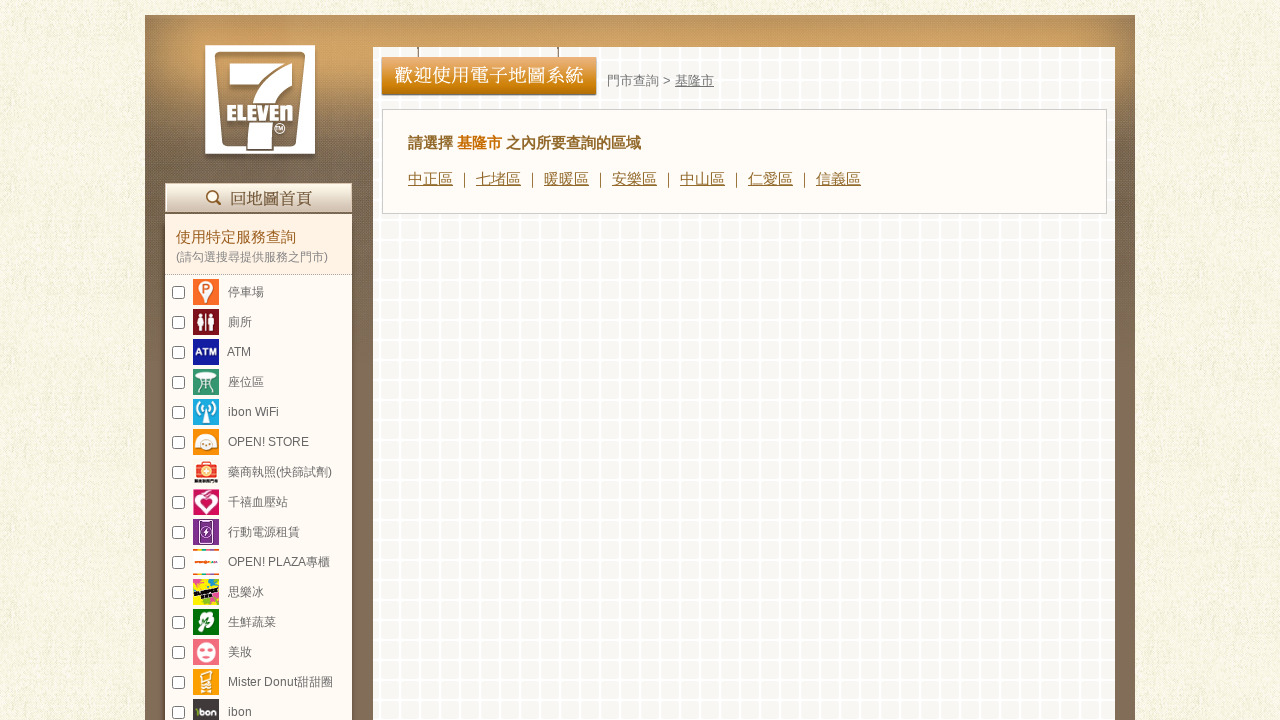

Clicked on Zhongzheng district at (430, 178) on xpath=//*[@id="town_中正區"]
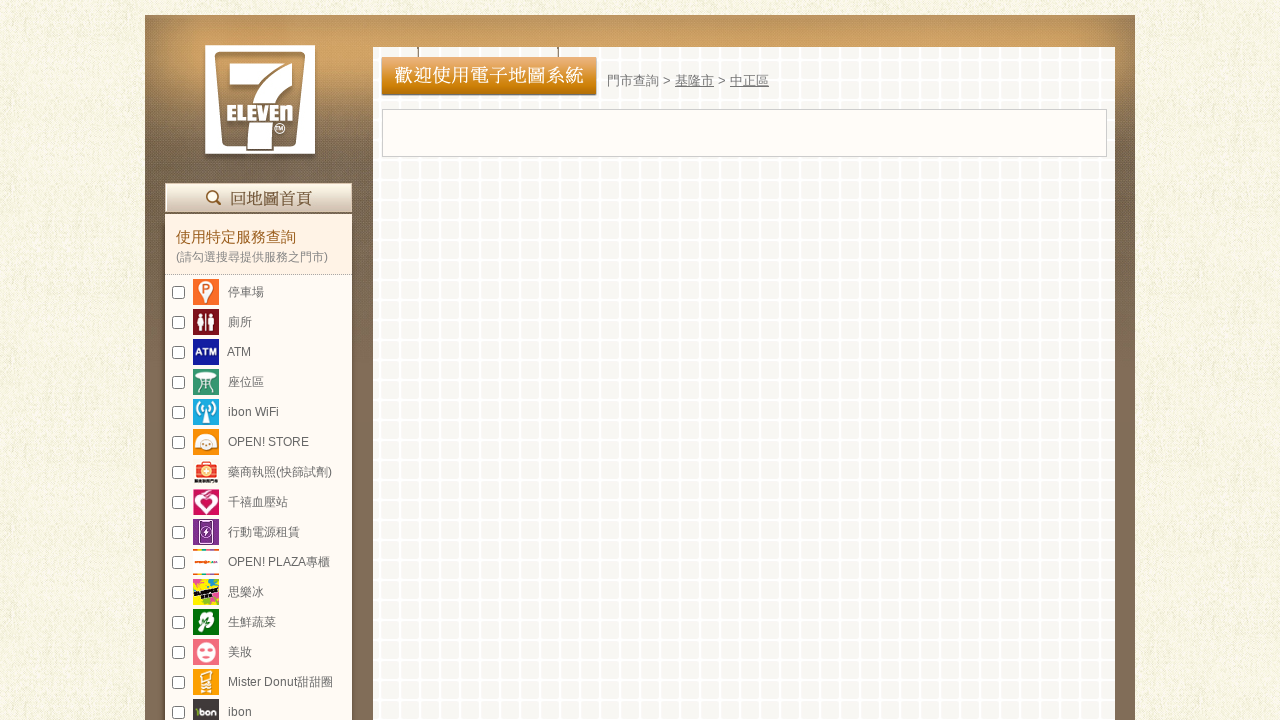

Waited 2 seconds for results to start loading
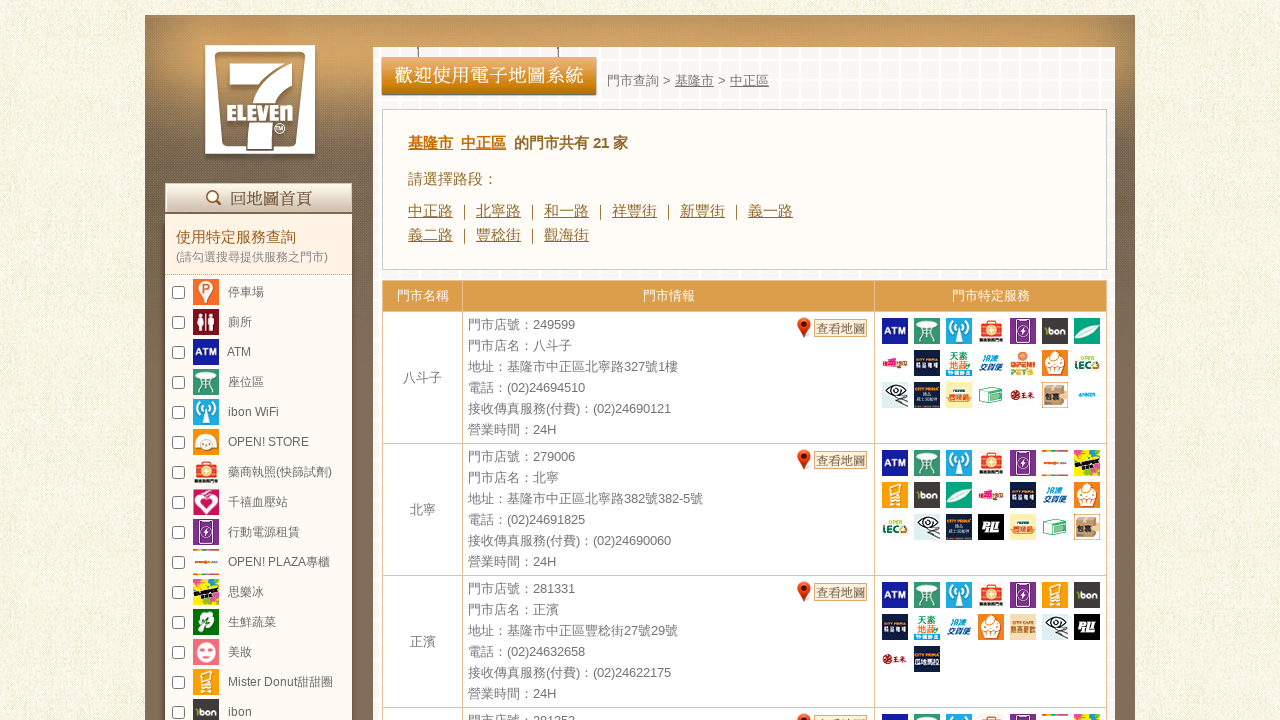

Scrolled to bottom of page to load all store items
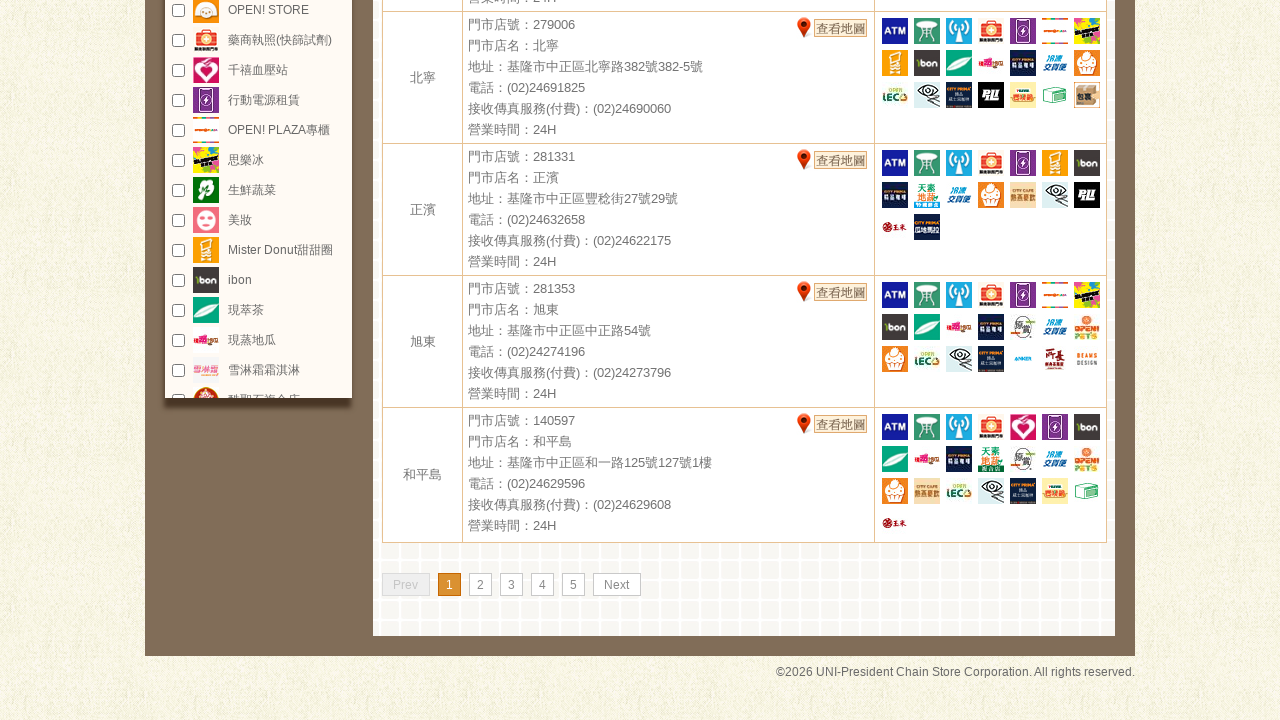

Store list became visible
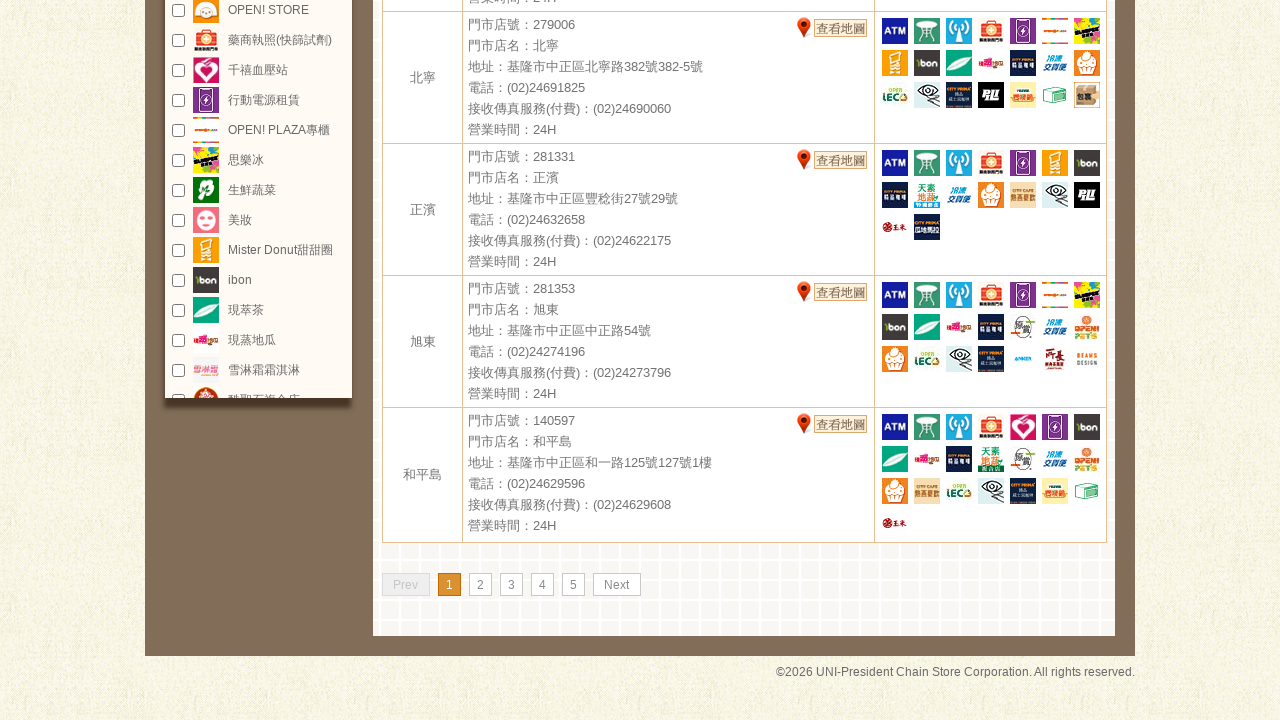

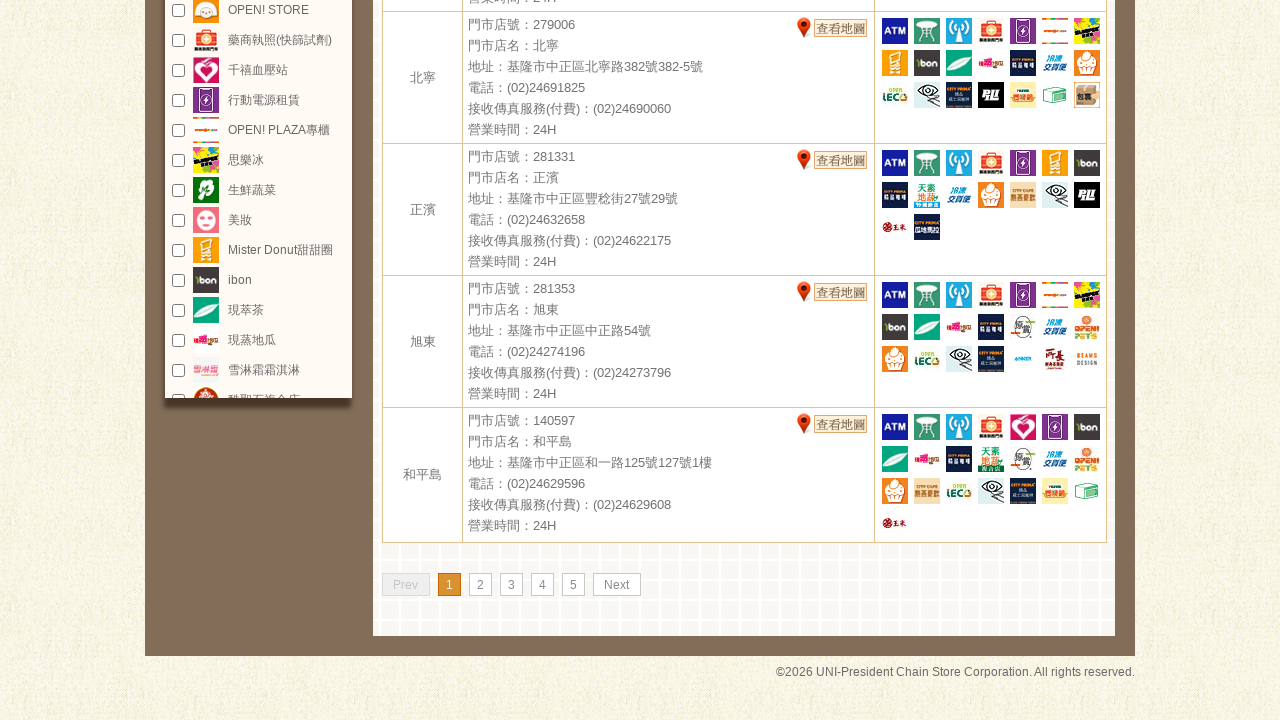